Navigates to The Spinoff news website homepage, waits for content to load, and clicks on the first featured article to view it.

Starting URL: https://thespinoff.co.nz/

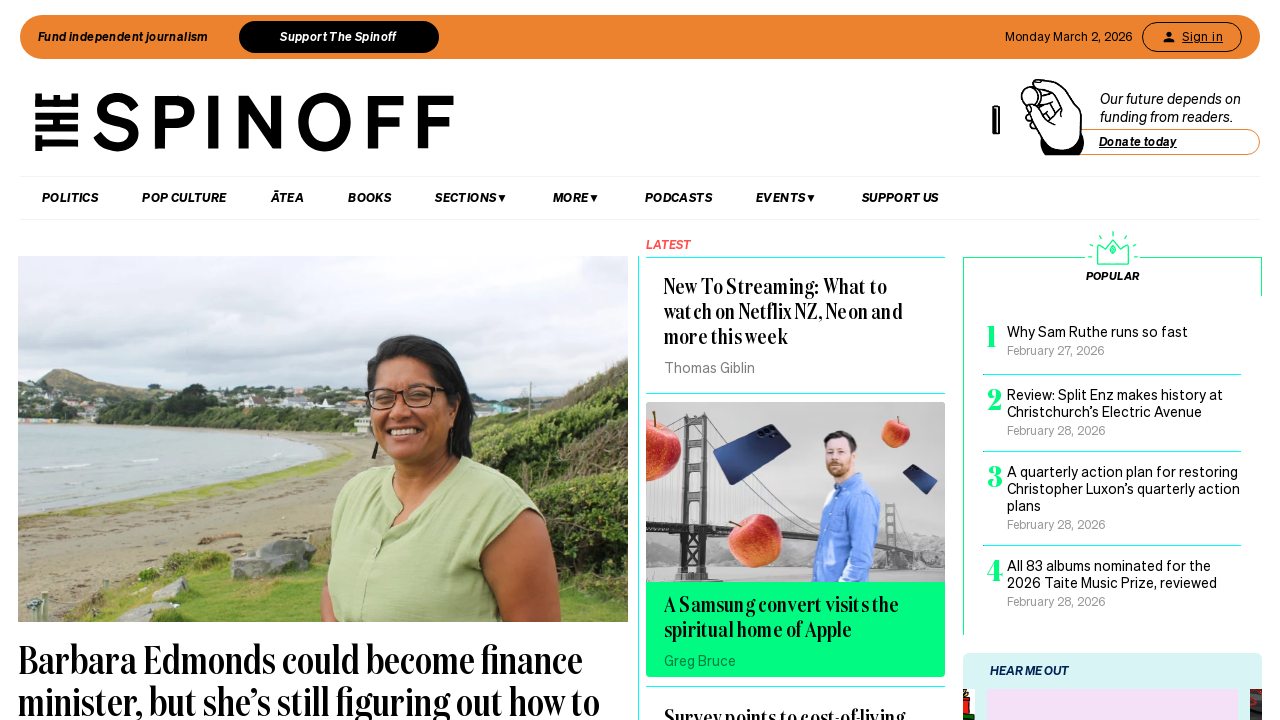

Waited 3 seconds for The Spinoff homepage to fully load
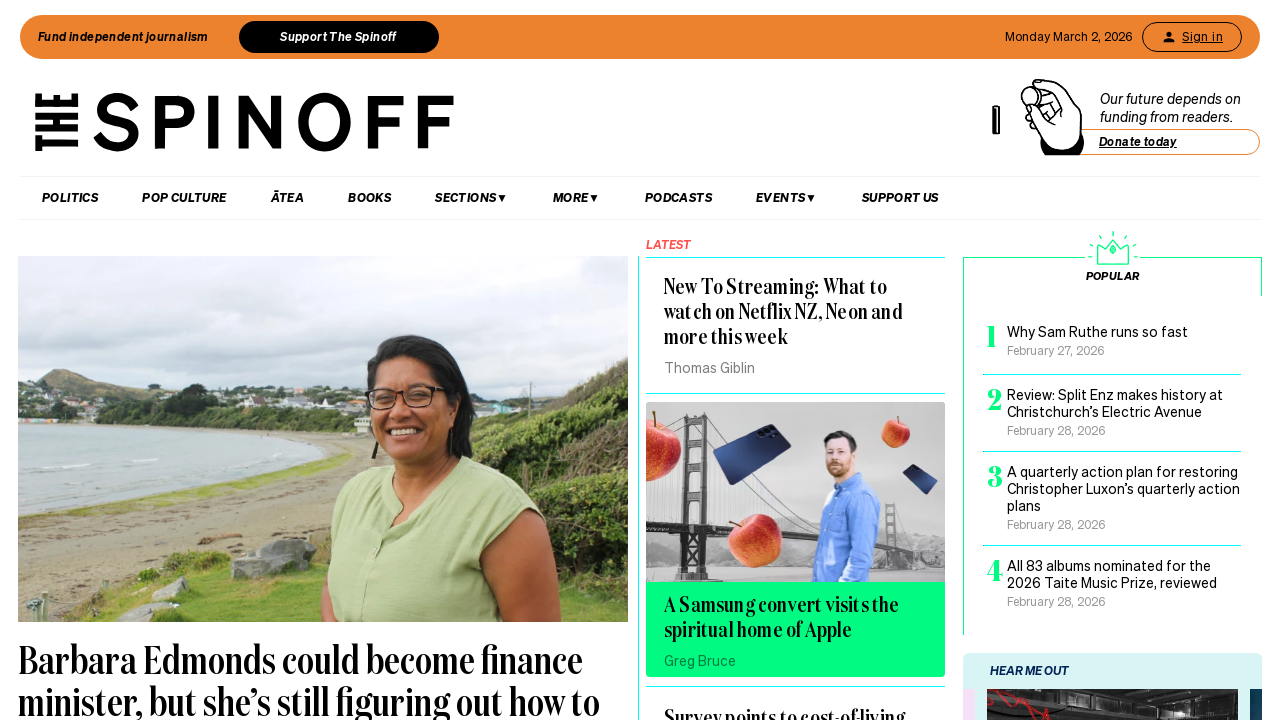

Clicked on the first featured article at (323, 579) on #homelading > section > section.flexCol1.flexFeature > article > div.body > a >>
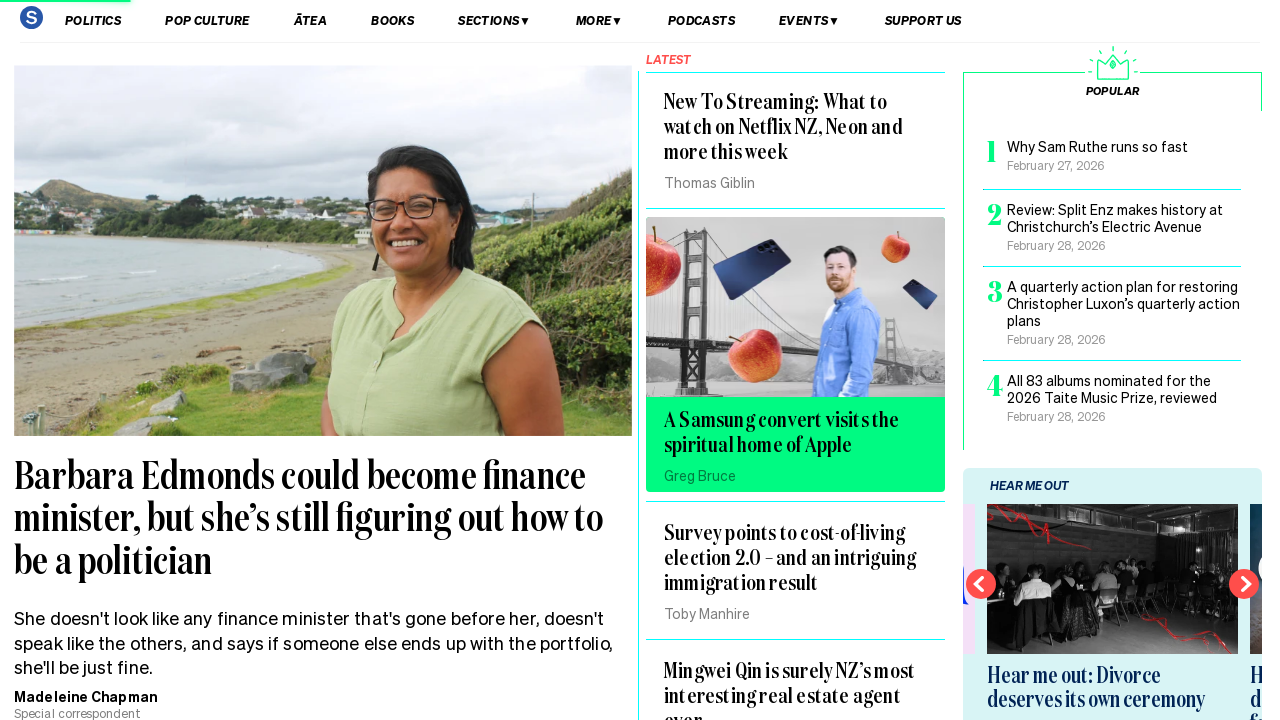

Article page loaded and headline confirmed to be present
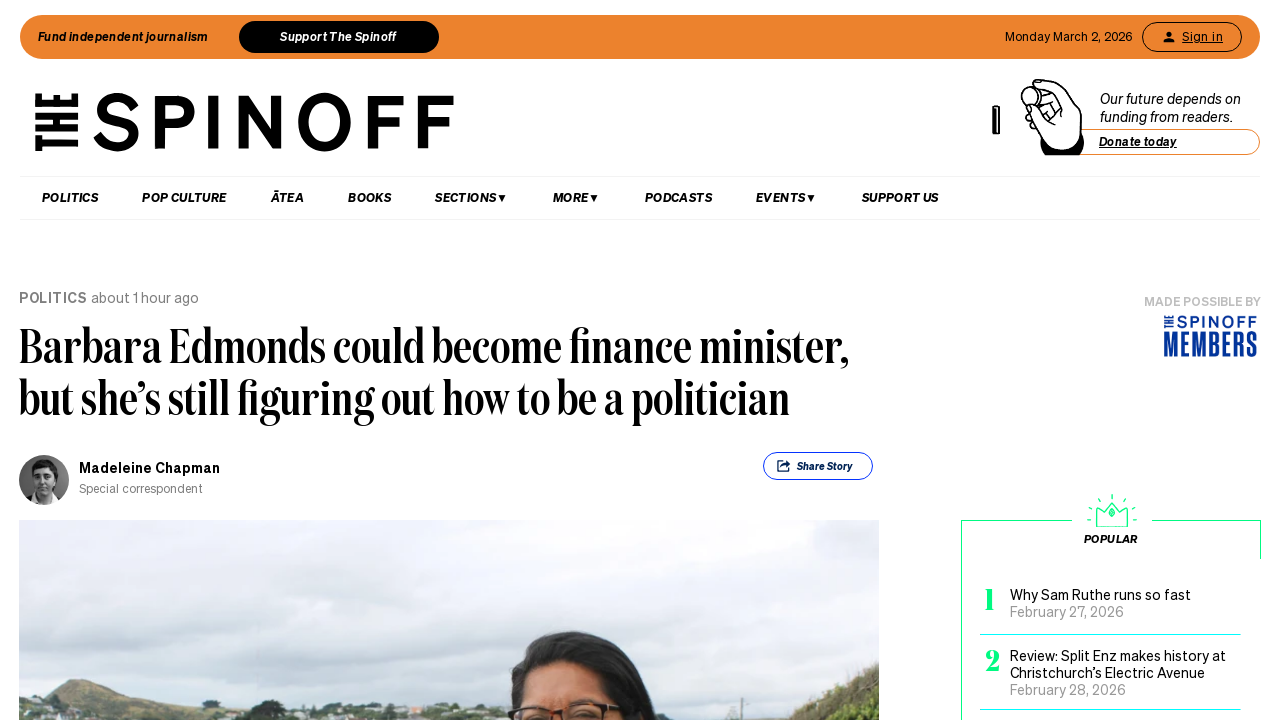

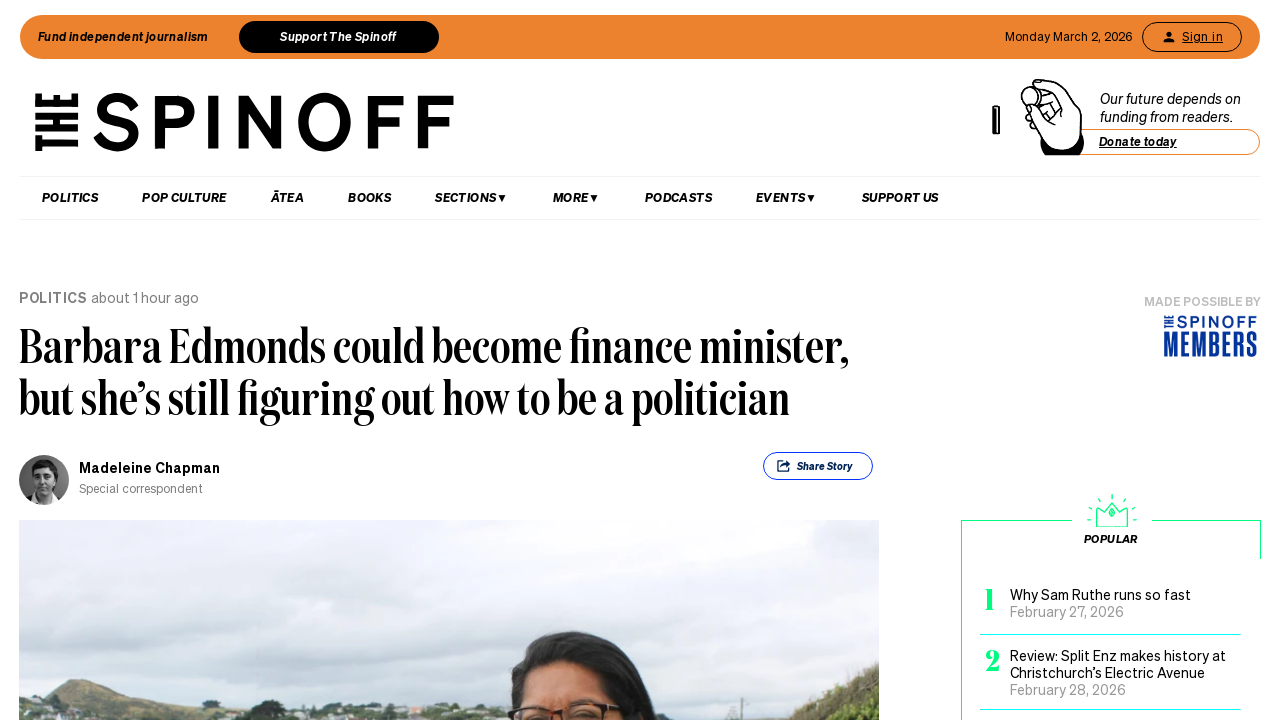